Tests dropdown selection by selecting options using both value and visible text methods

Starting URL: https://the-internet.herokuapp.com/dropdown

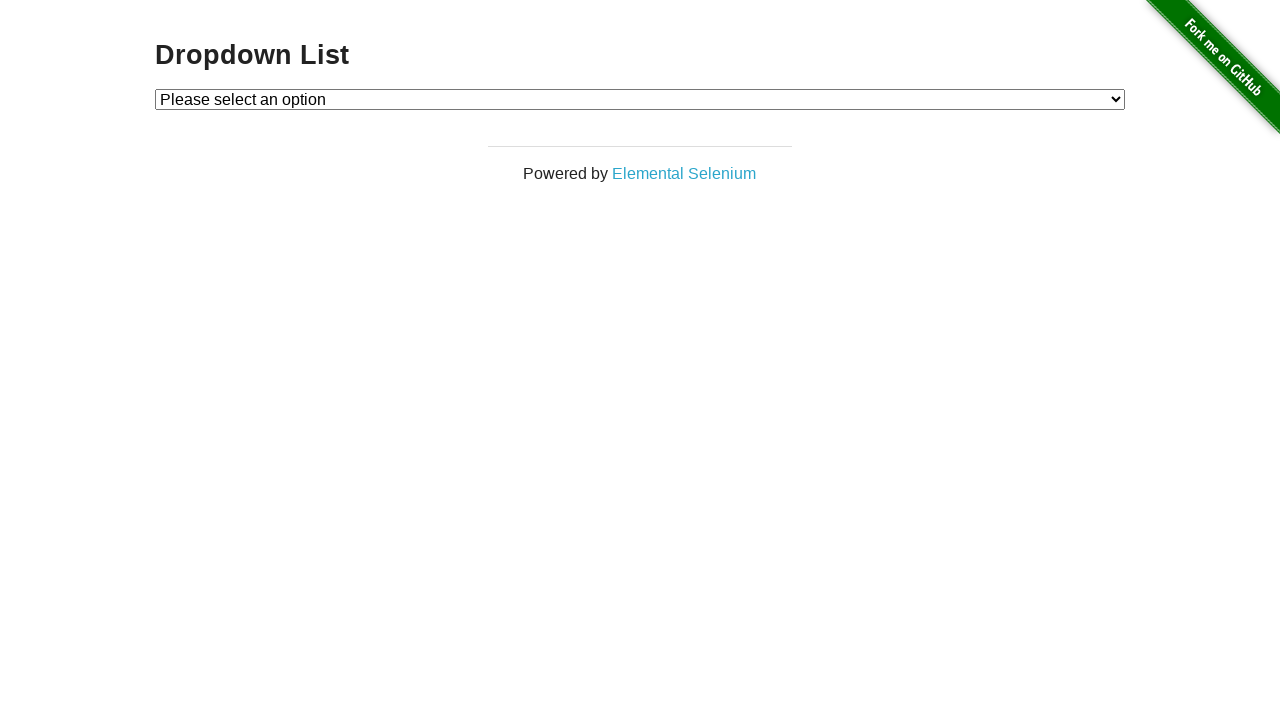

Selected dropdown option by value '1' on select
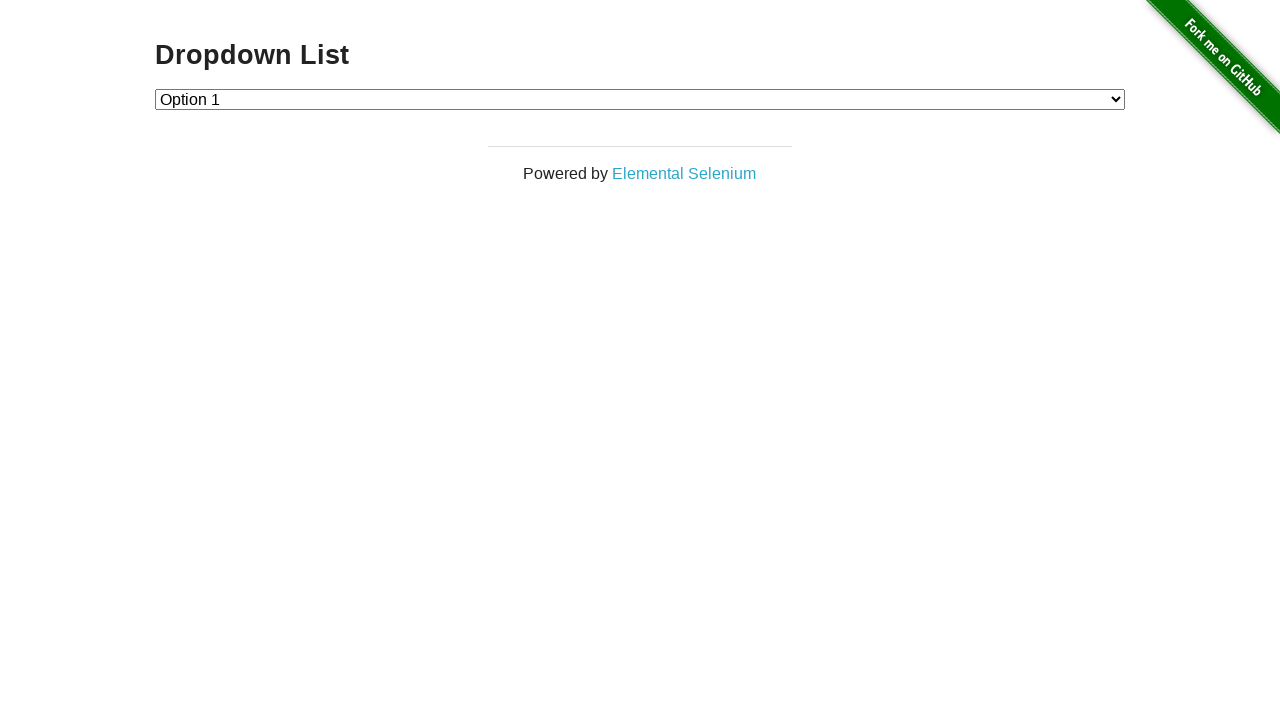

Selected dropdown option by visible text 'Option 2' on select
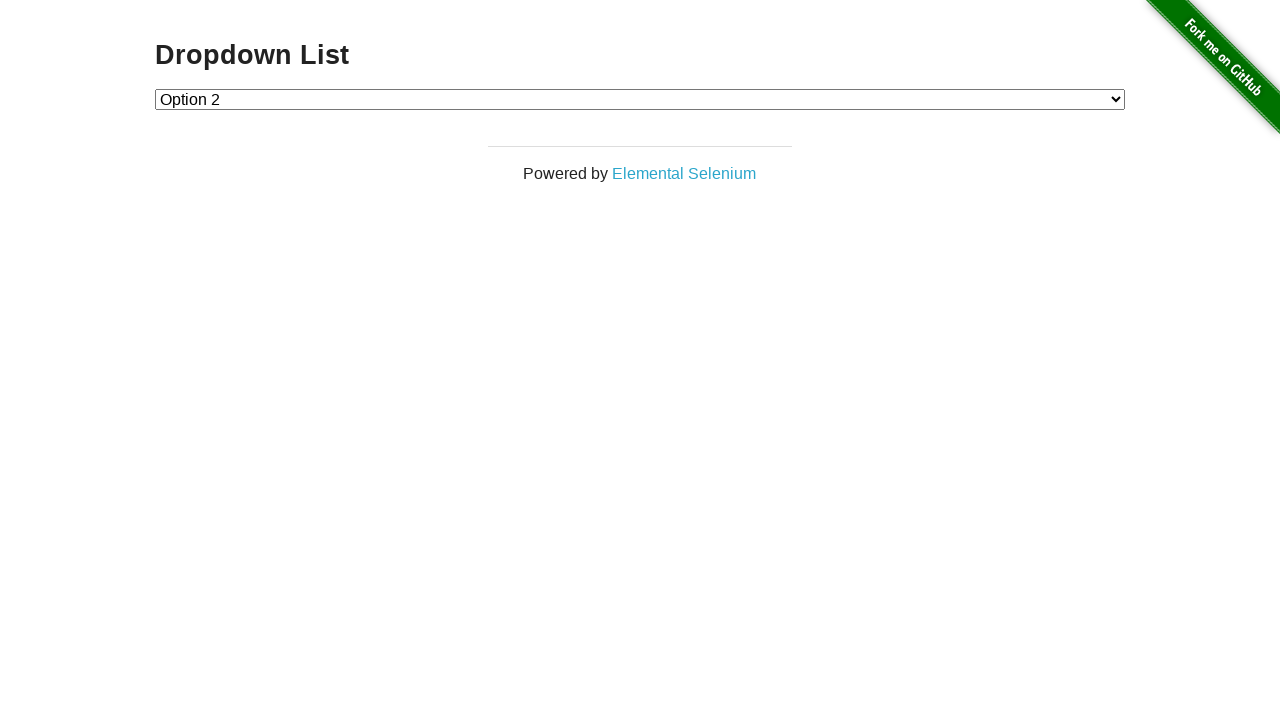

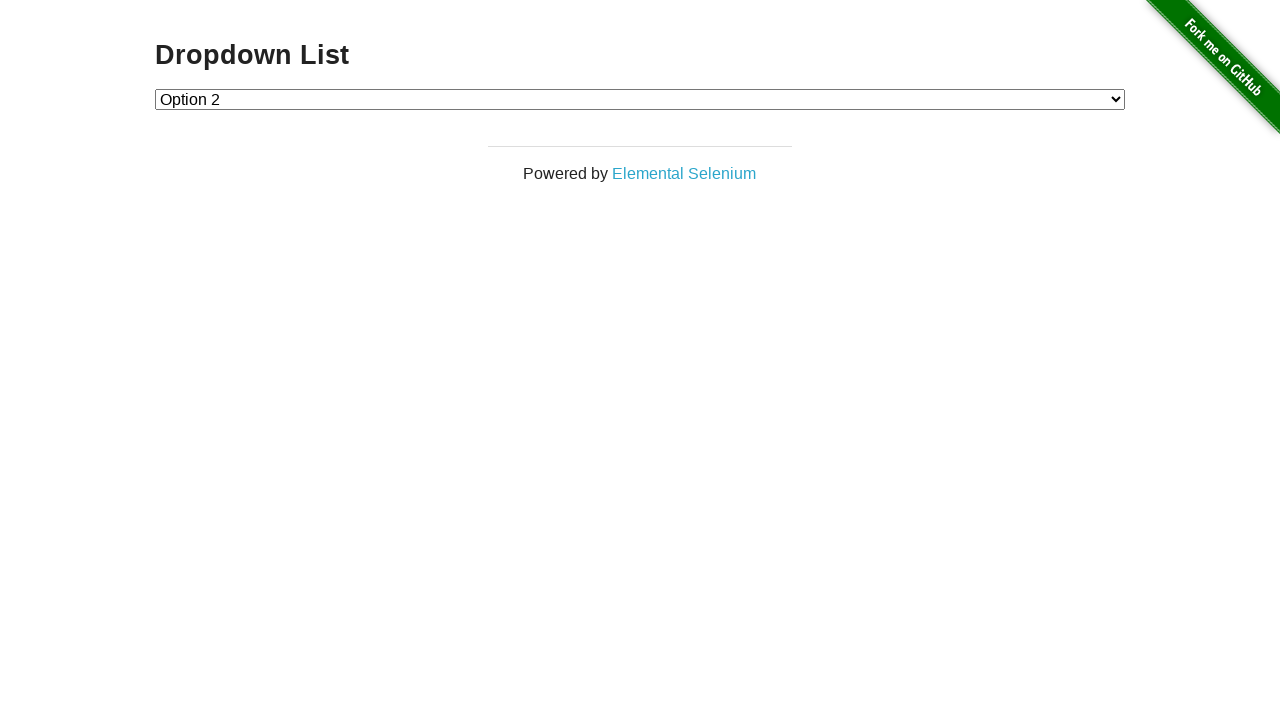